Tests JavaScript alert functionality by clicking a button that triggers an alert, accepting it, and verifying the result message

Starting URL: https://practice.cydeo.com/javascript_alerts

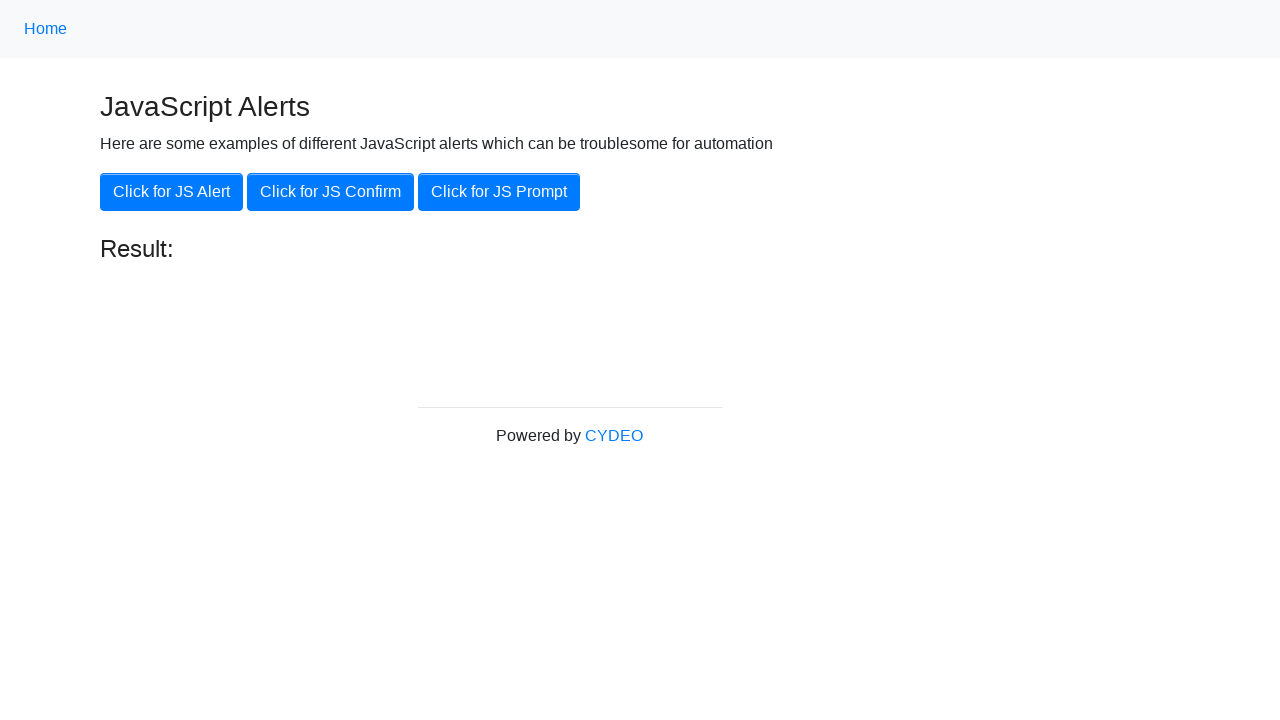

Clicked button to trigger JavaScript alert at (172, 192) on xpath=//button[.='Click for JS Alert']
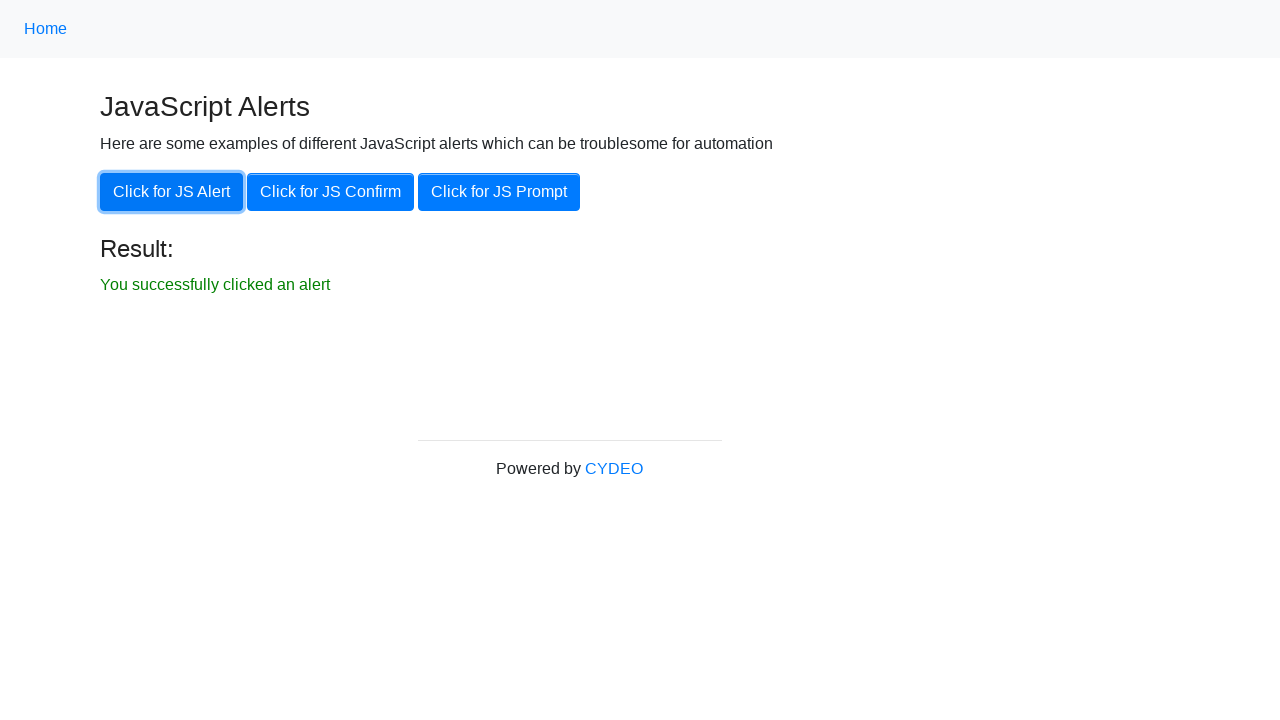

Set up dialog handler to accept alerts
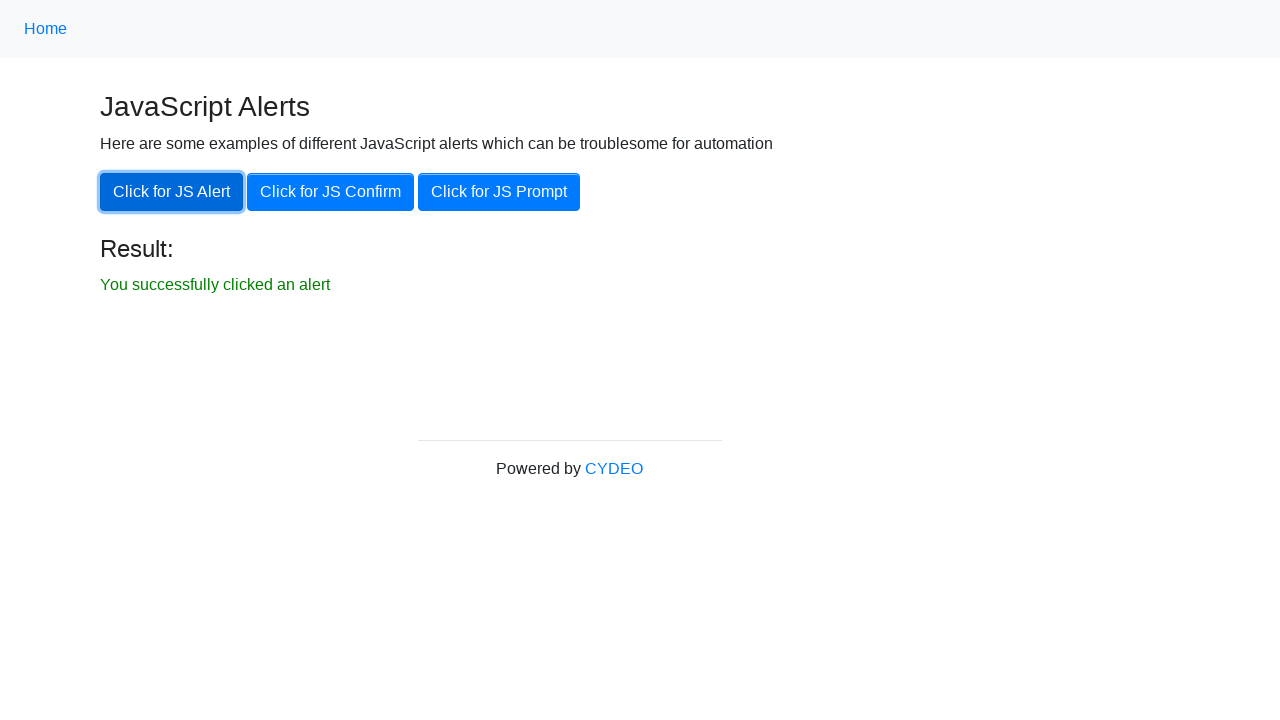

Clicked button again to trigger alert with handler active at (172, 192) on xpath=//button[.='Click for JS Alert']
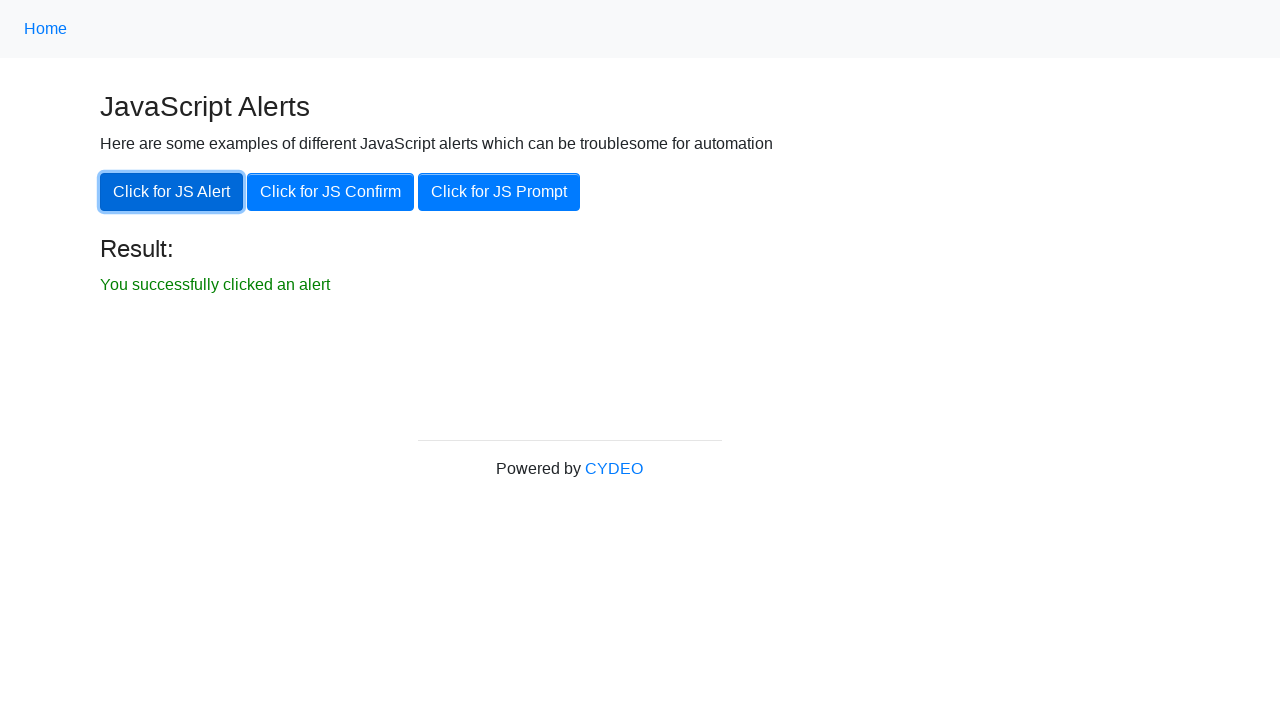

Result message element became visible
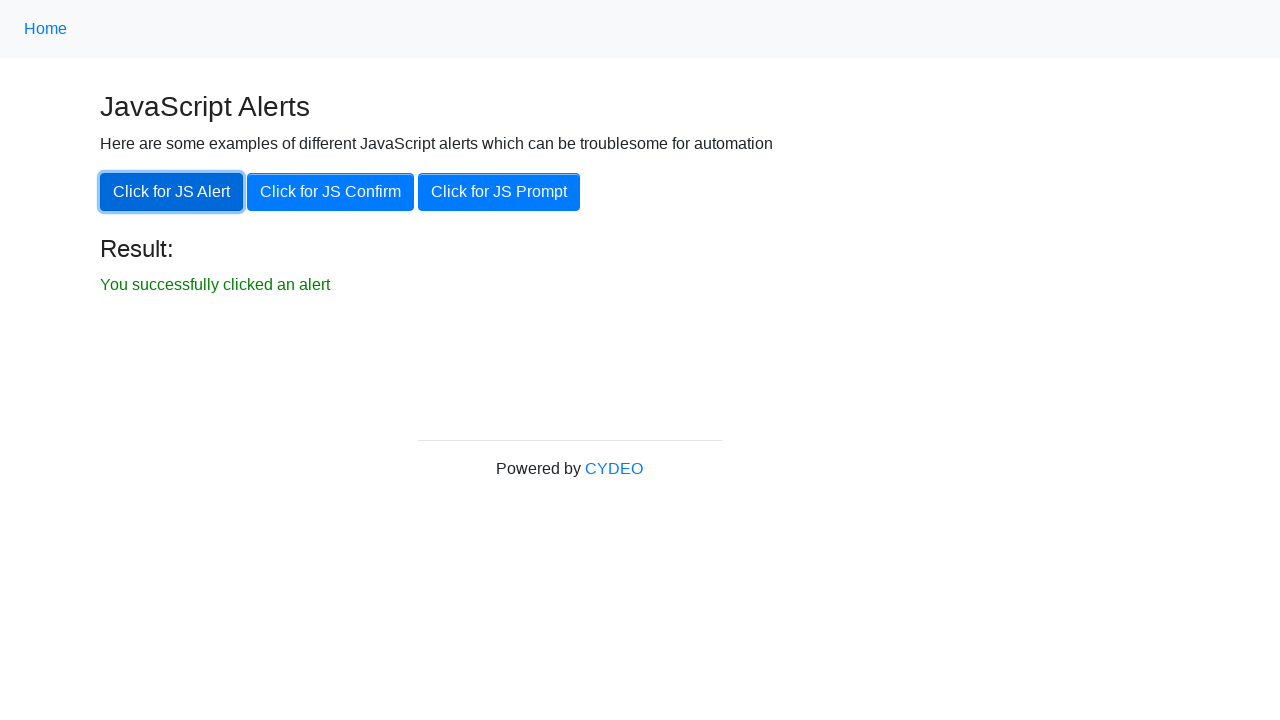

Located result message element
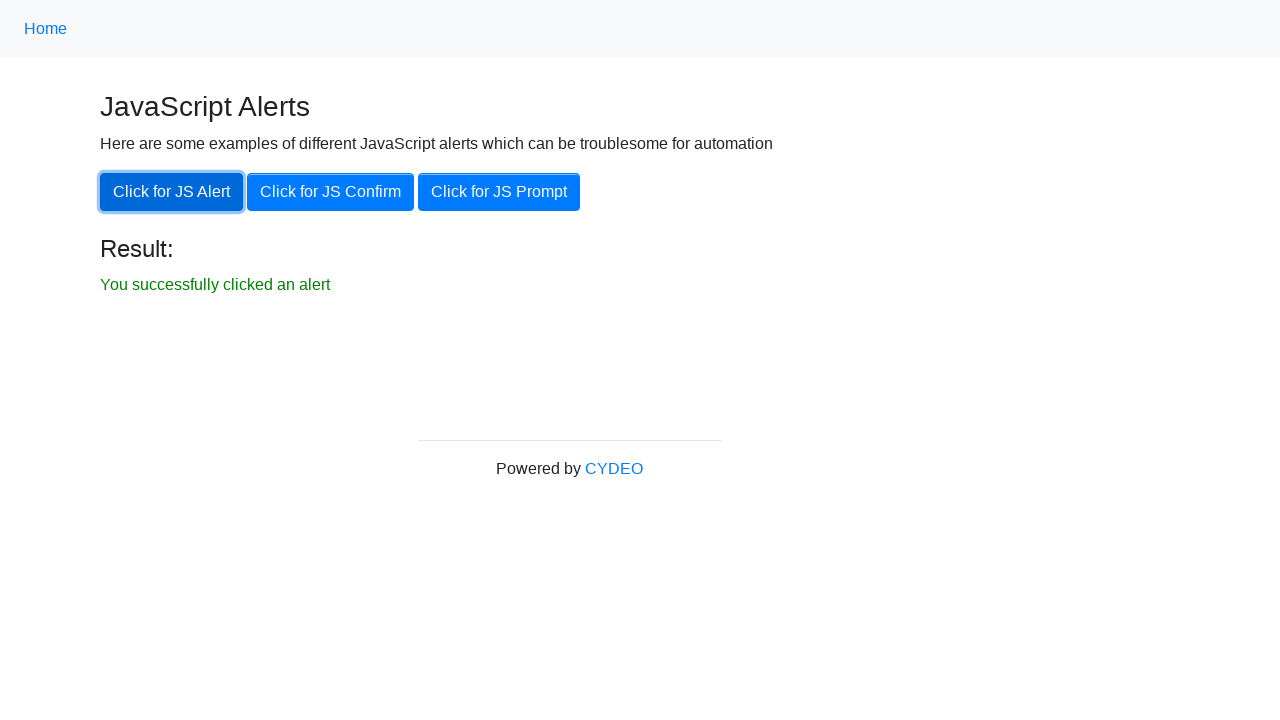

Verified result message is visible
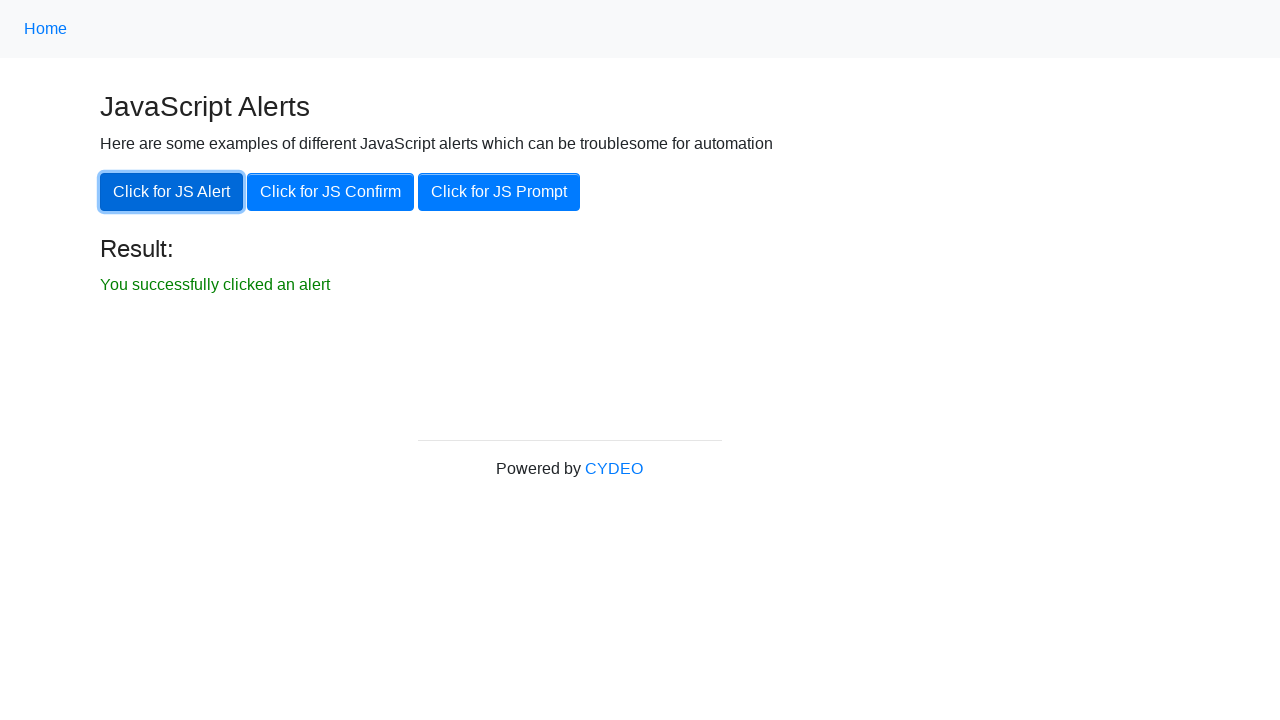

Verified result message text matches expected value 'You successfully clicked an alert'
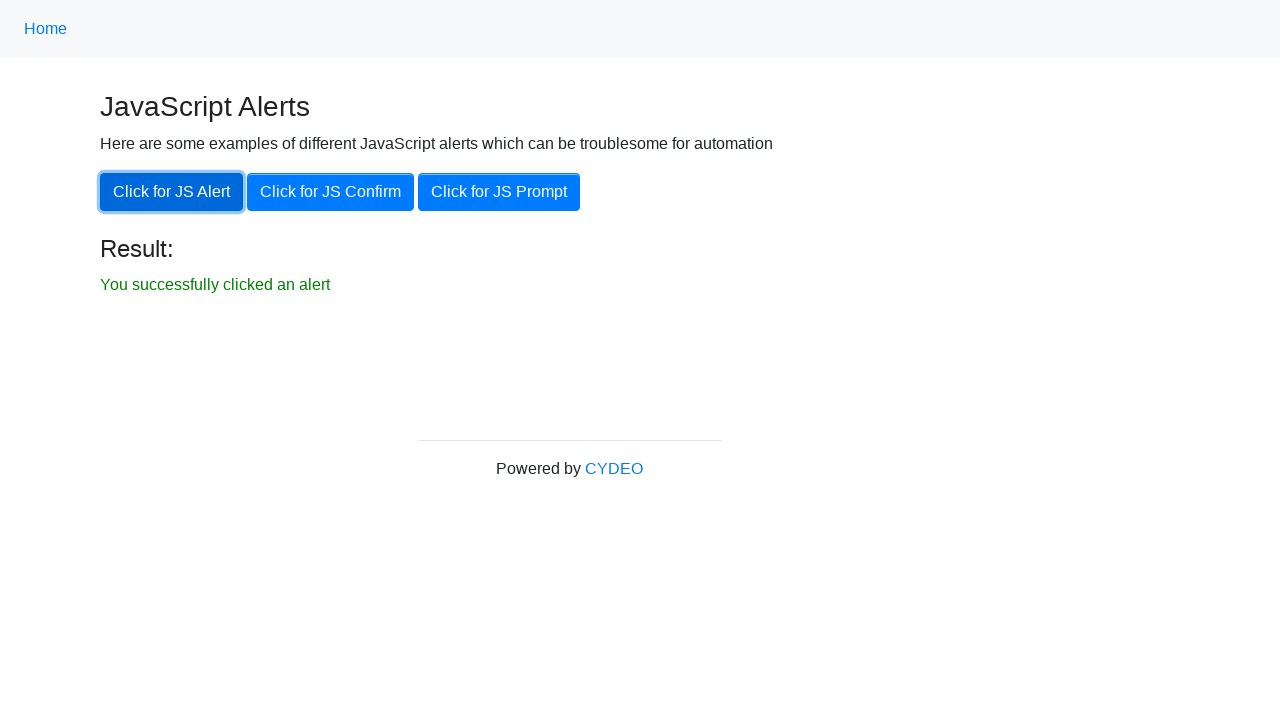

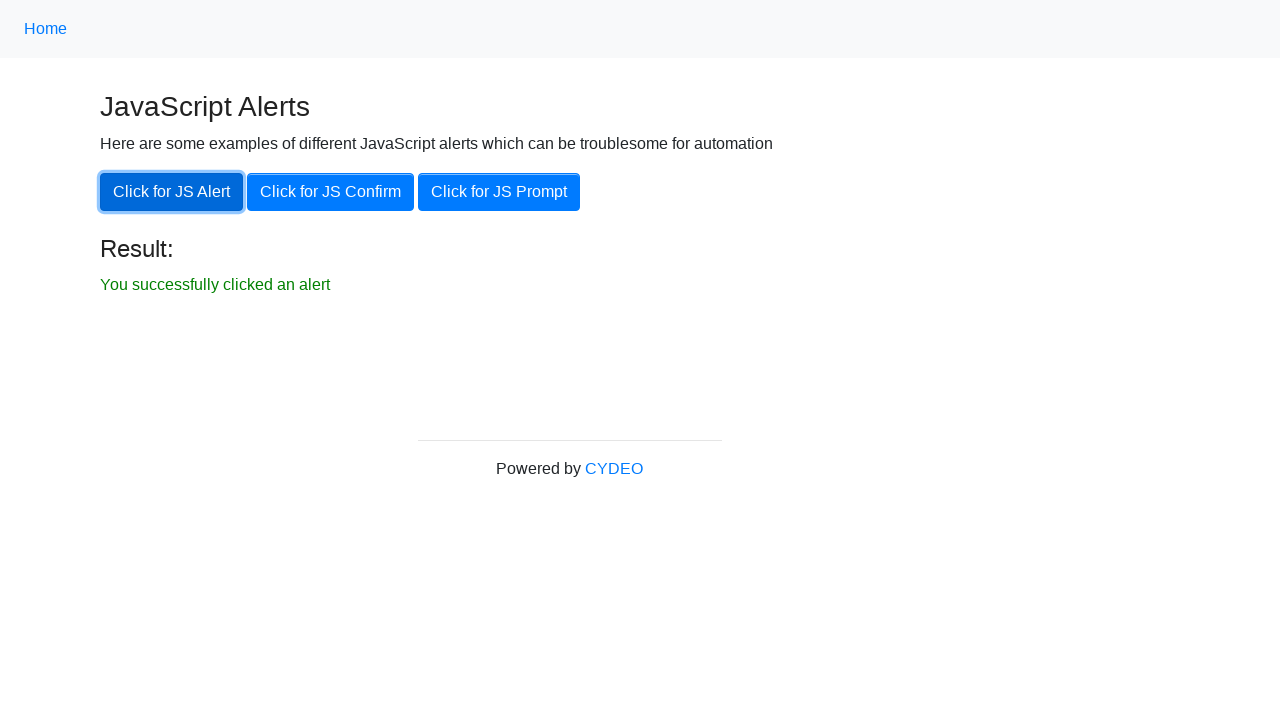